Tests mouse interaction by performing a click-and-hold action on a clickable element

Starting URL: https://awesomeqa.com/selenium/mouse_interaction.html

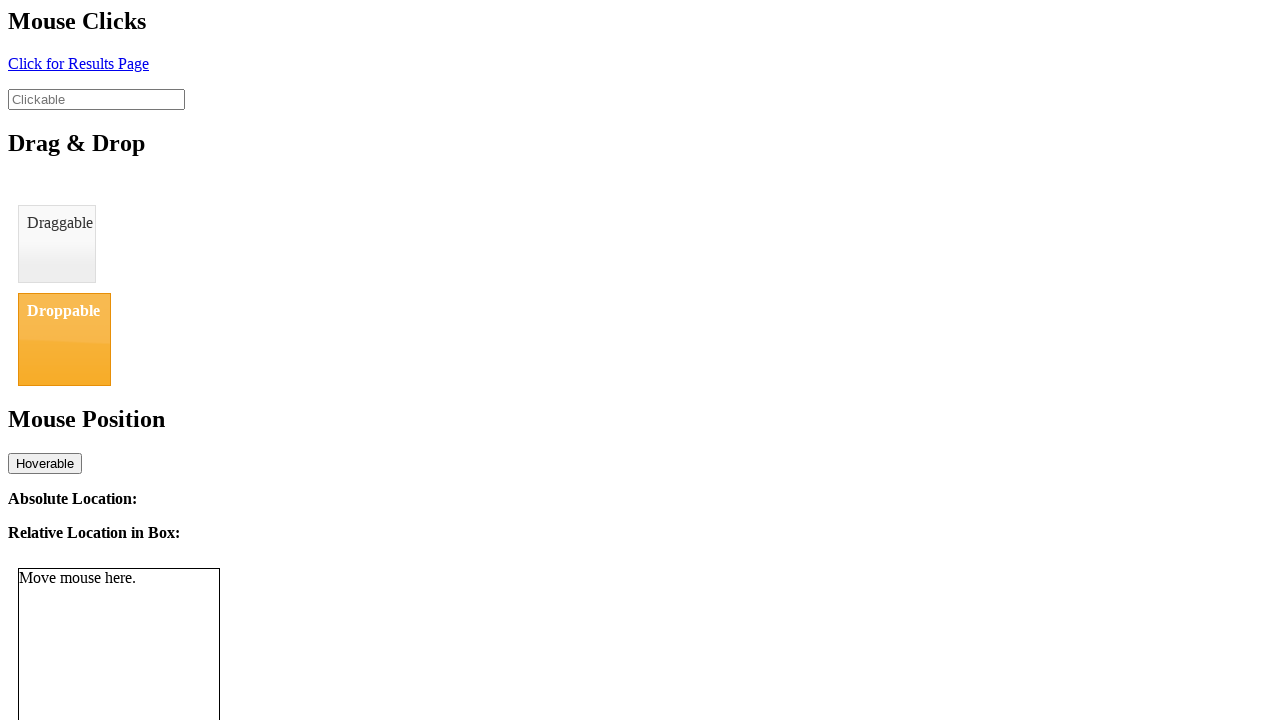

Located clickable element with id 'click'
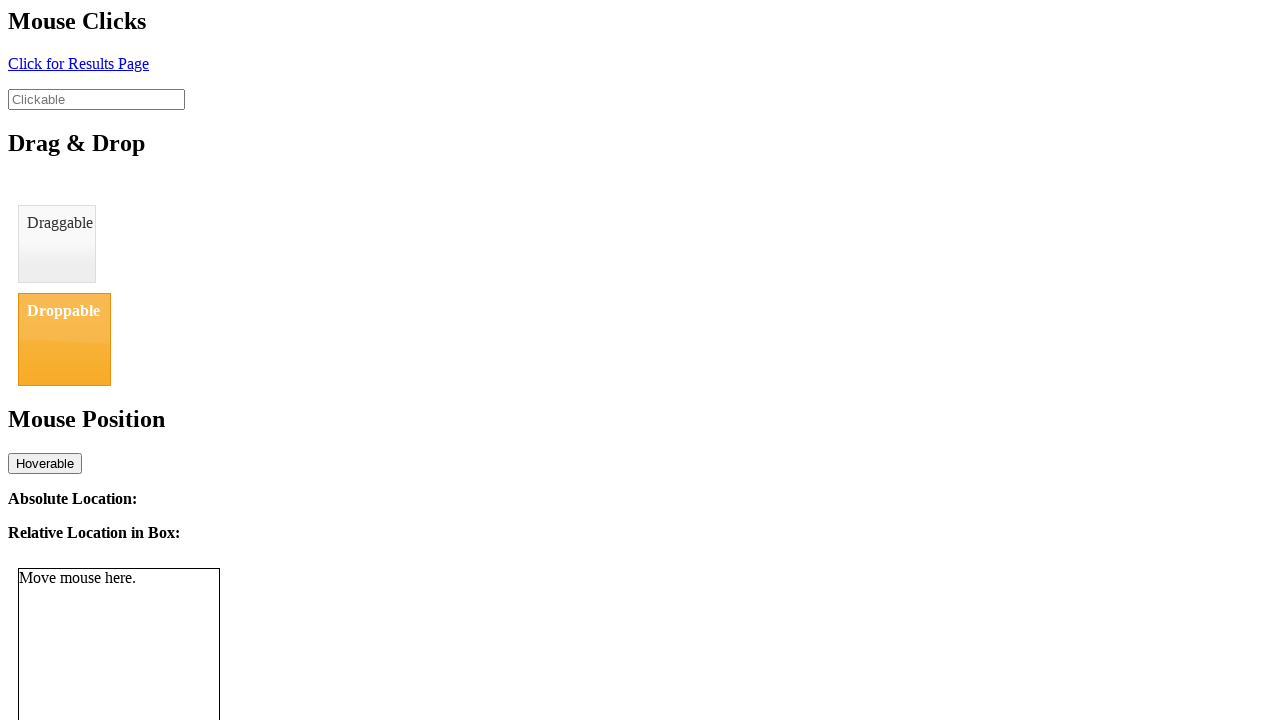

Performed click-and-hold action on clickable element (5000ms delay) at (78, 63) on #click
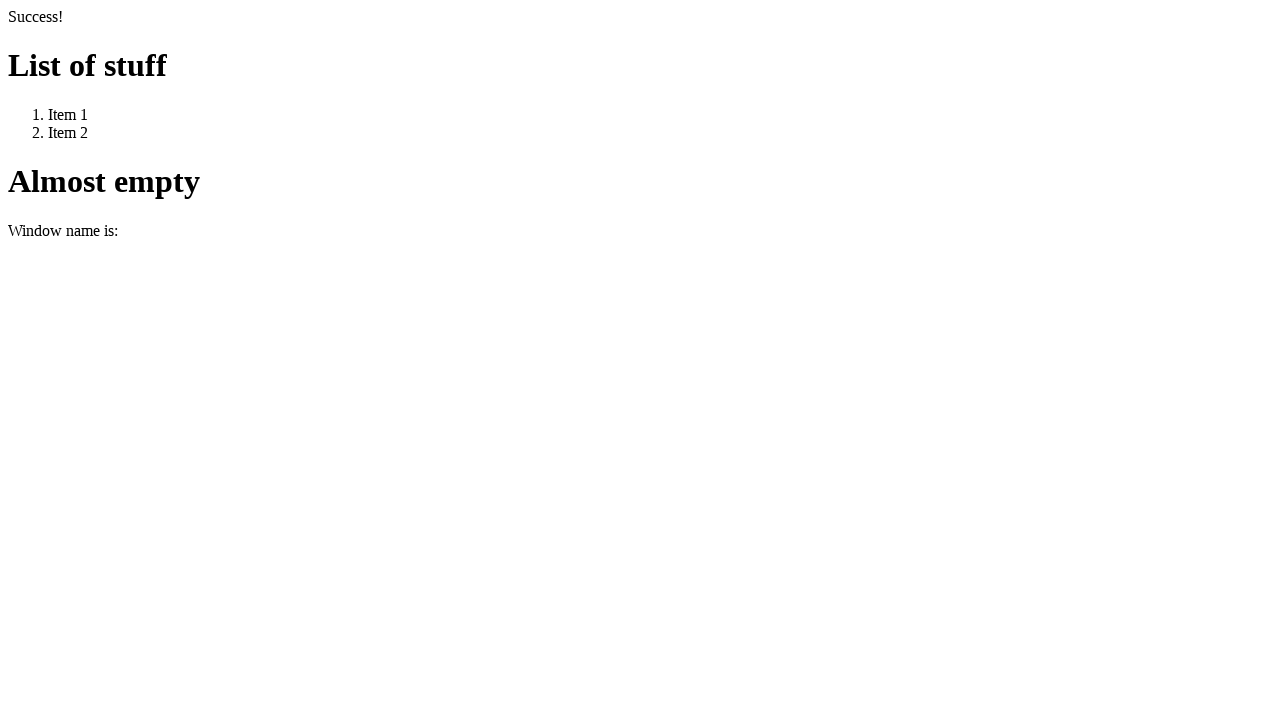

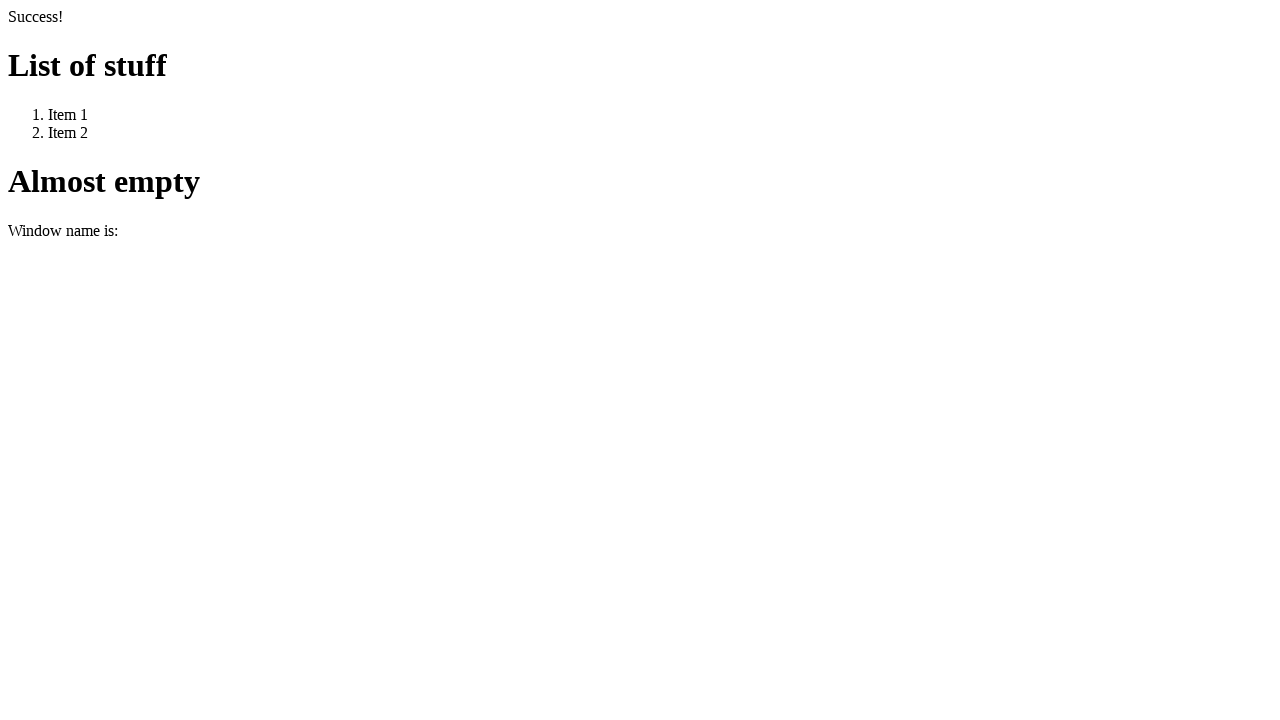